Navigates to a testing blog page and selects a checkbox with value "Boat" from a list of input elements

Starting URL: http://only-testing-blog.blogspot.in/2013/09/testing.html

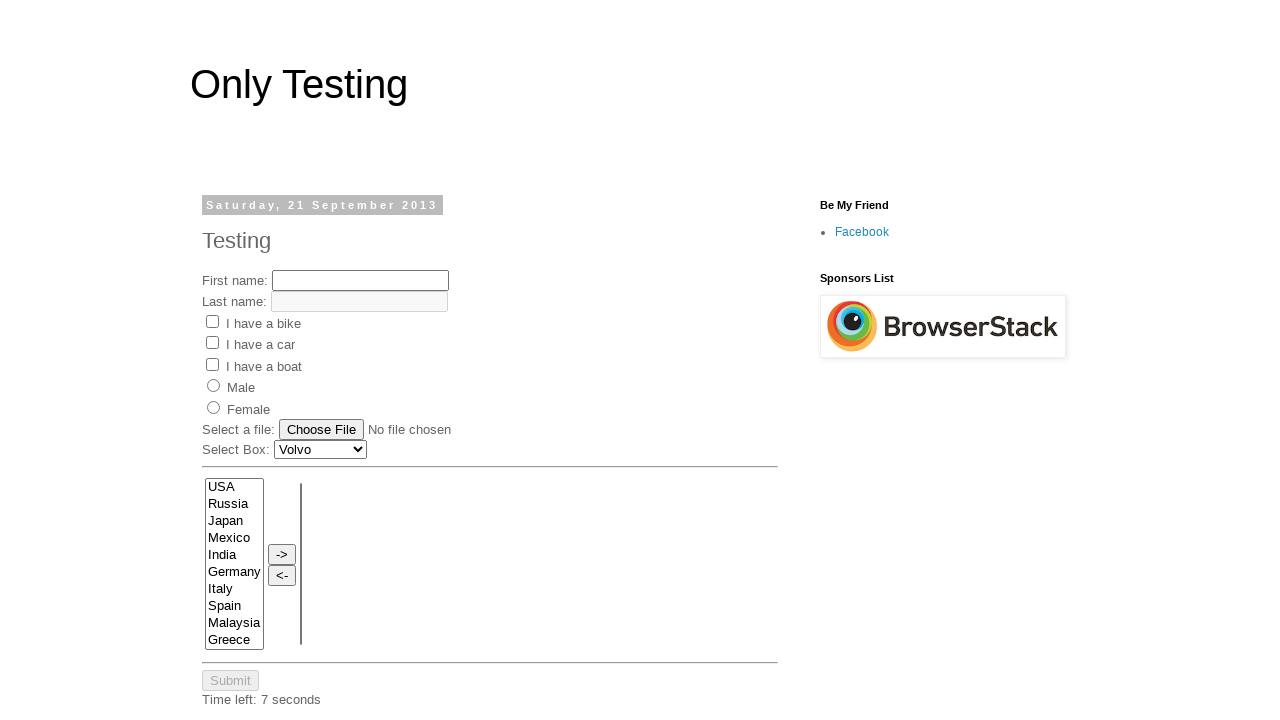

Navigated to testing blog page
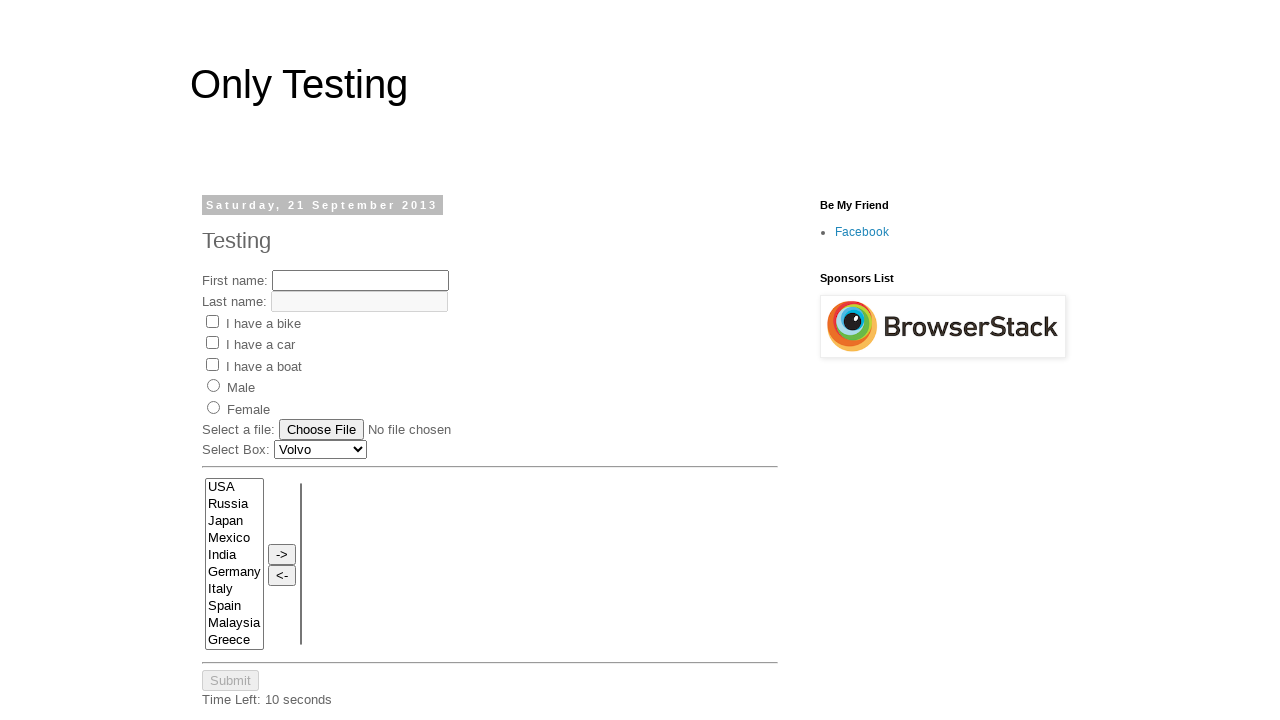

Located all input elements on the page
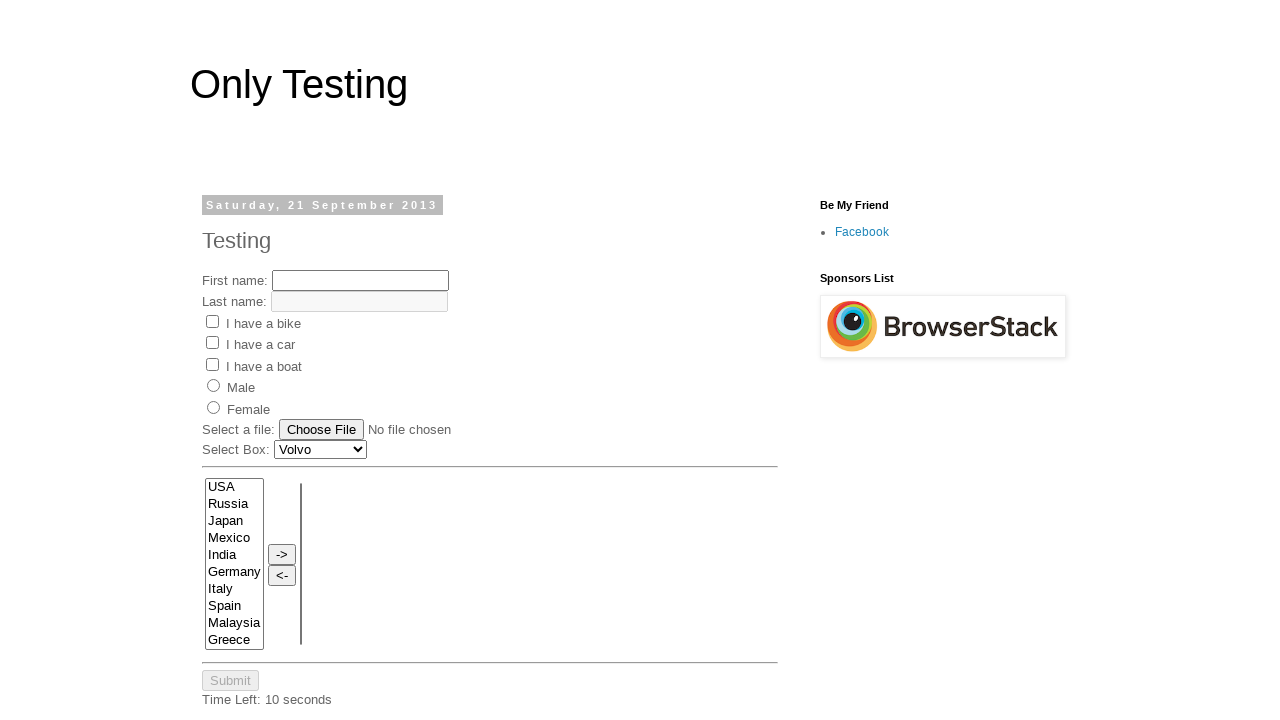

Clicked checkbox with value 'Boat' to select it
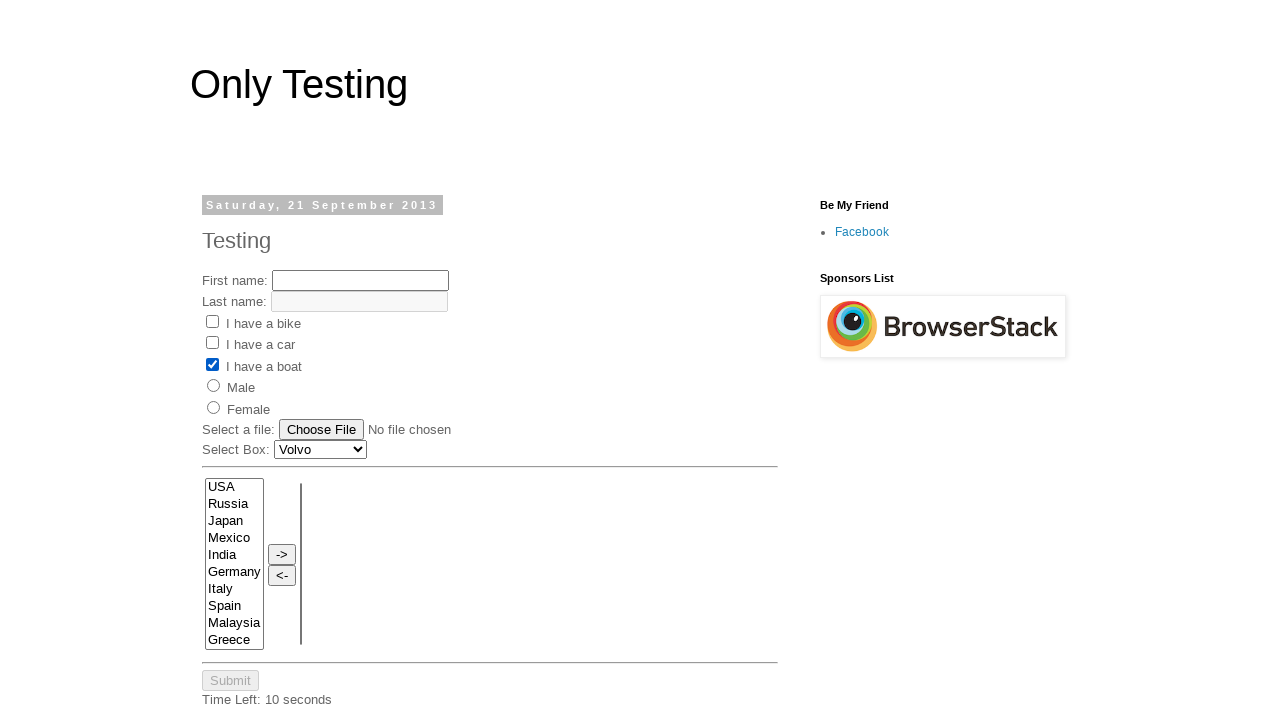

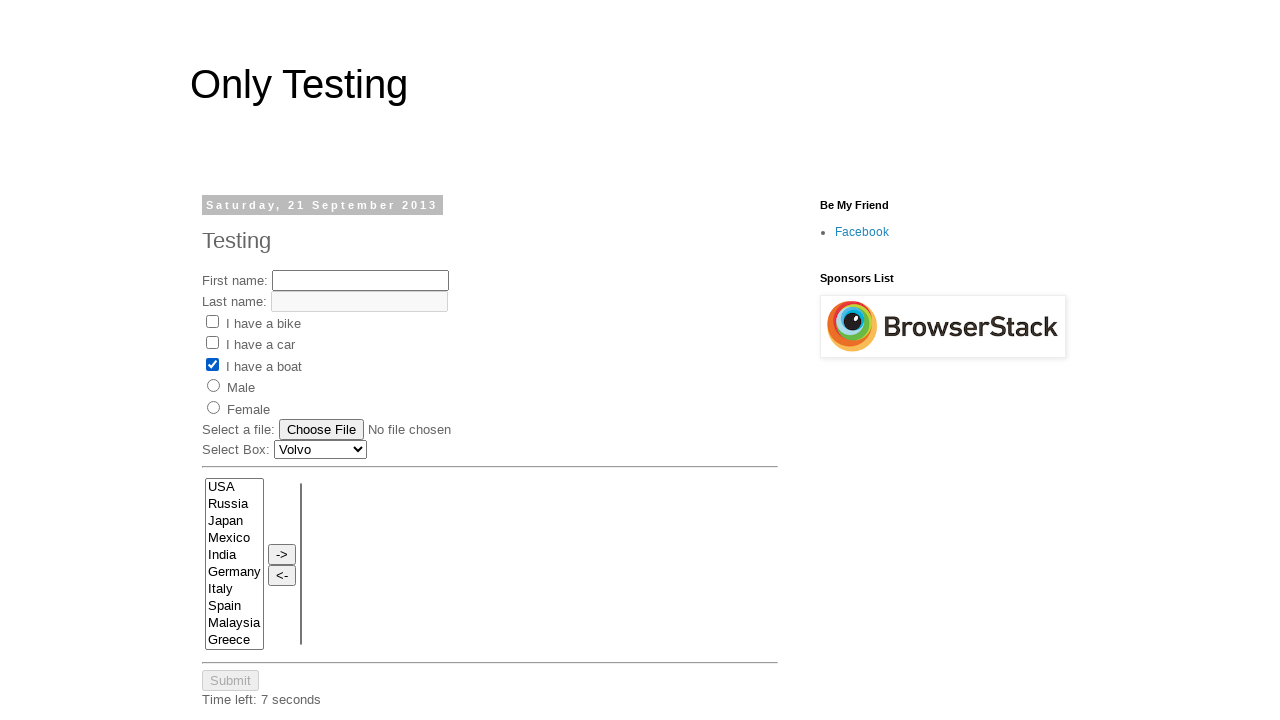